Tests web table sorting by clicking the Due column header twice to sort by debt in descending order

Starting URL: https://the-internet.herokuapp.com/tables

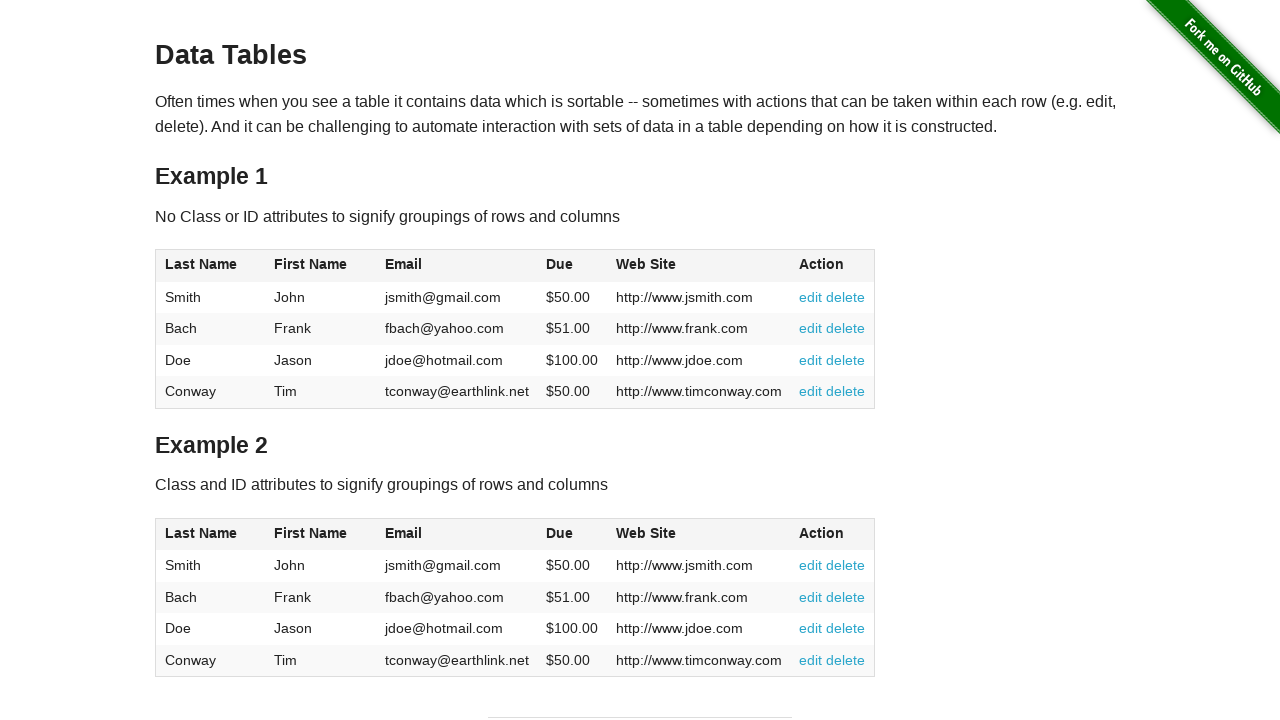

Located the first table on the page
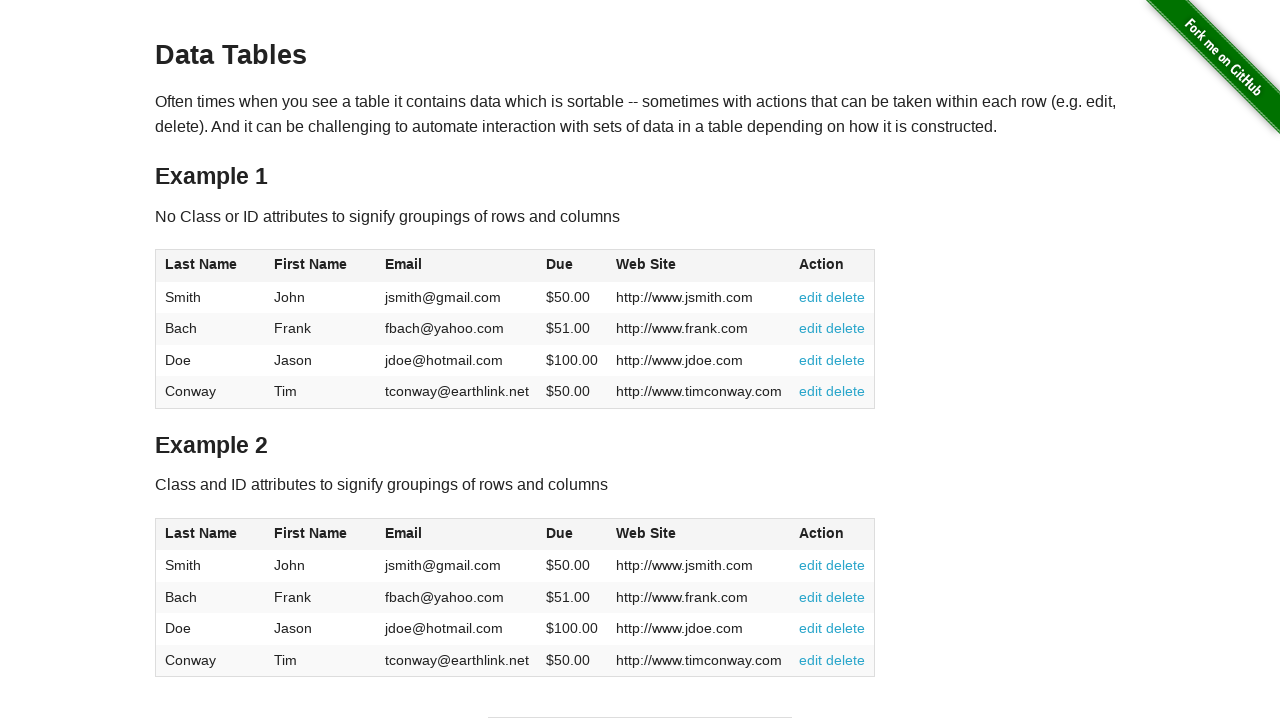

Located the Due column header (4th column)
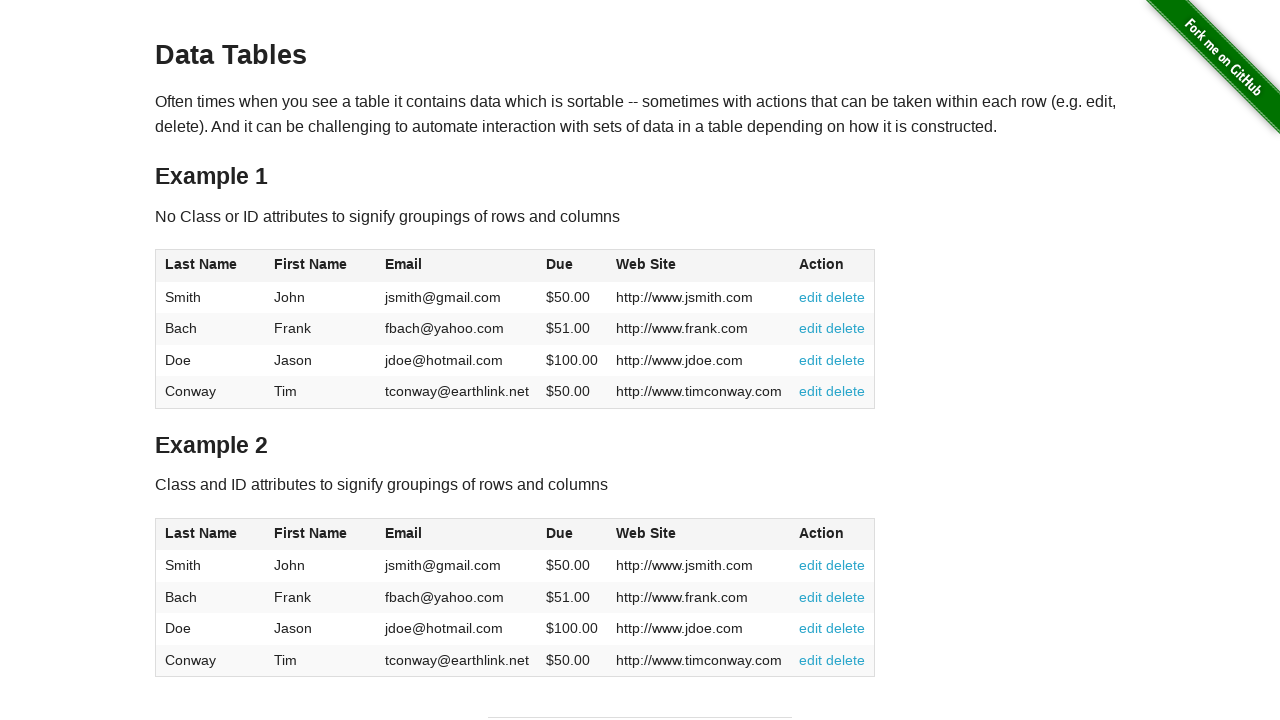

Clicked Due column header (first click) at (572, 266) on table >> nth=0 >> thead th >> nth=3
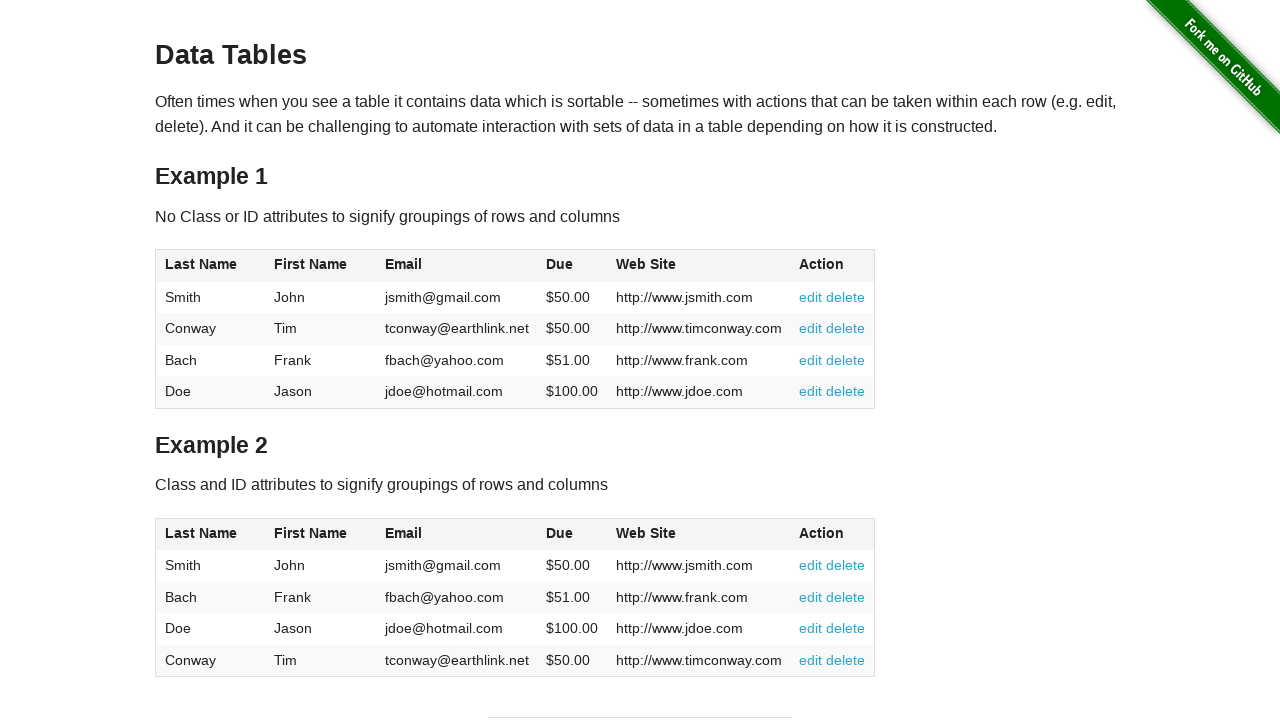

Clicked Due column header (second click) to sort by debt in descending order at (572, 266) on table >> nth=0 >> thead th >> nth=3
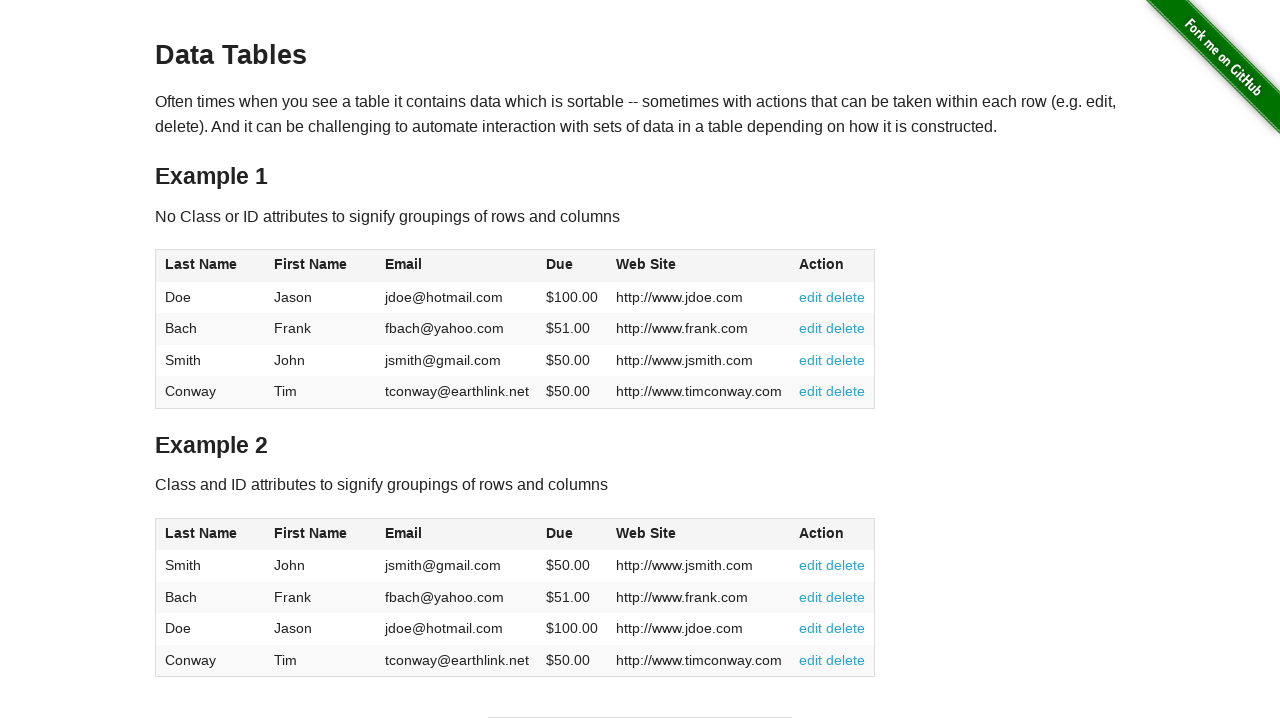

Located the first table row after sorting
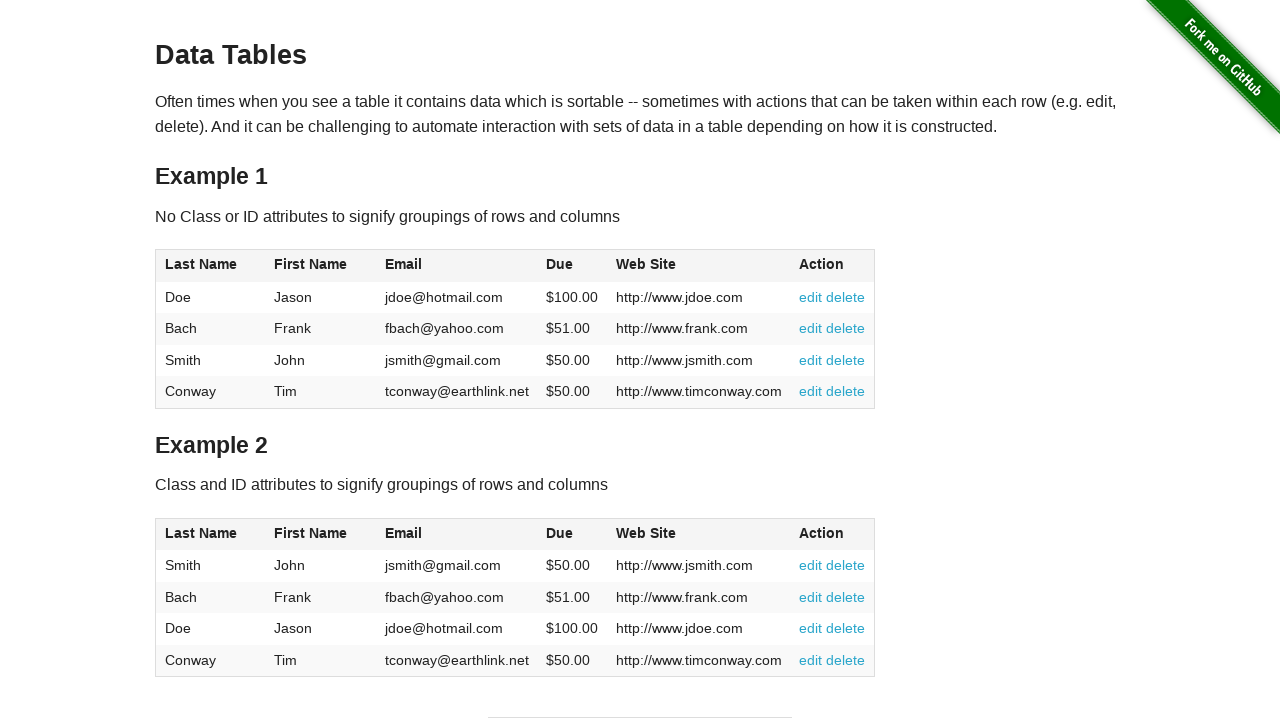

Extracted name (column 2) from first row
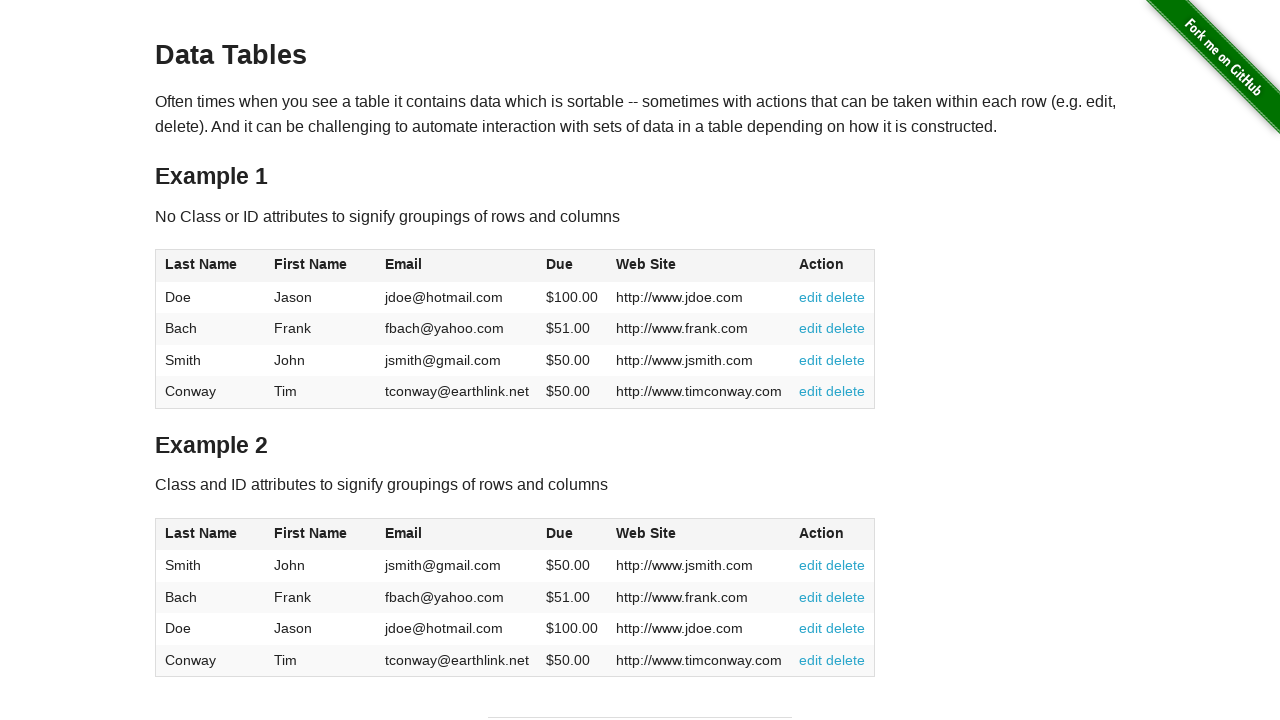

Extracted last name (column 1) from first row
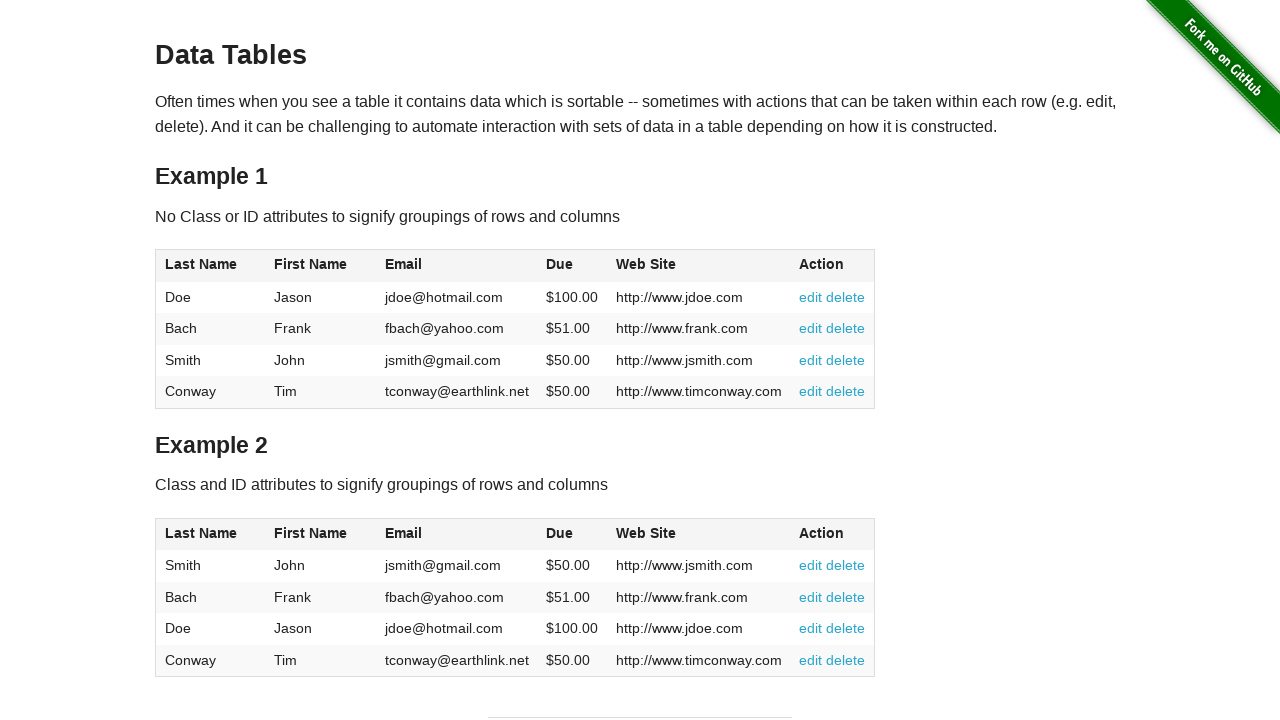

Extracted debt amount (column 4) from first row
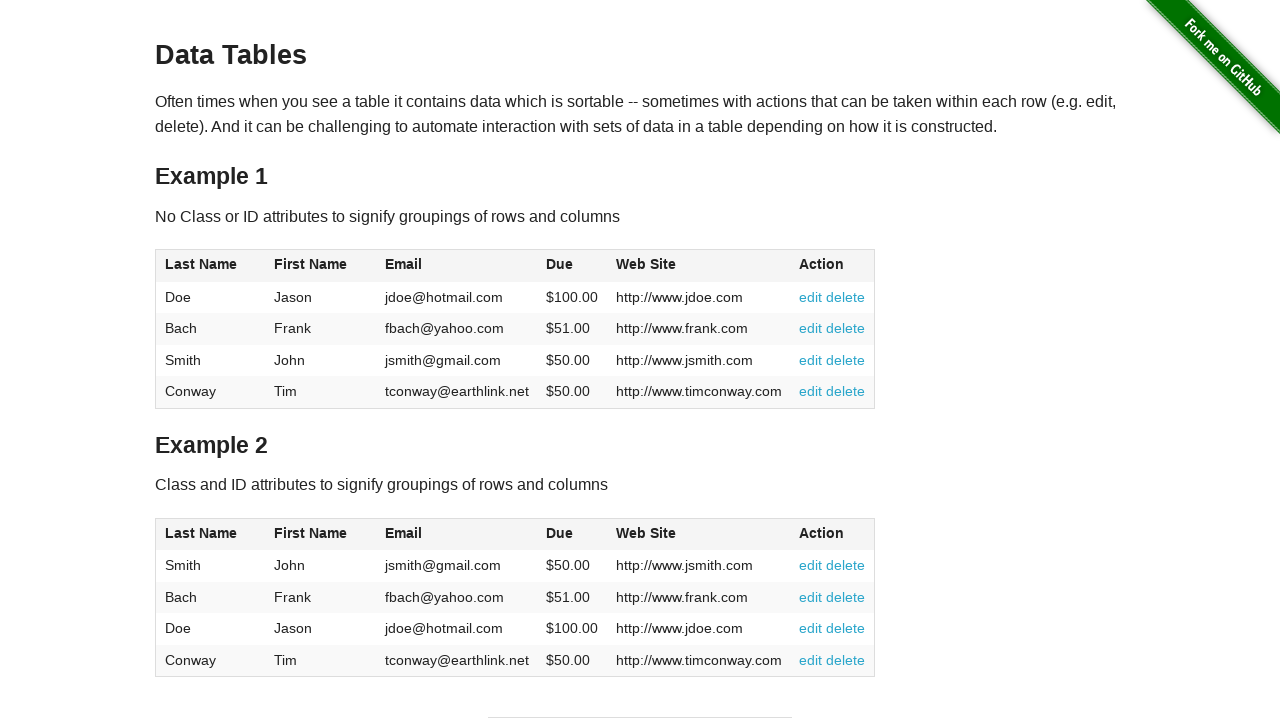

Printed user with highest debt: Jason Doe $100.00
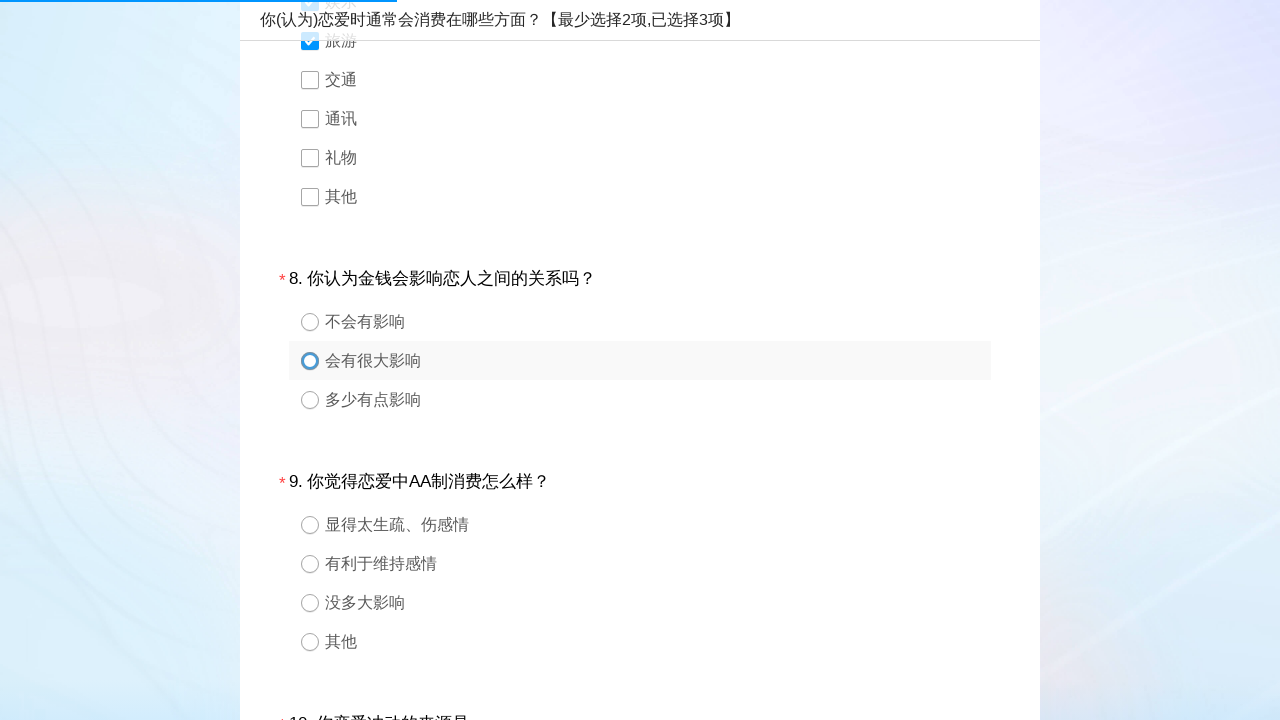

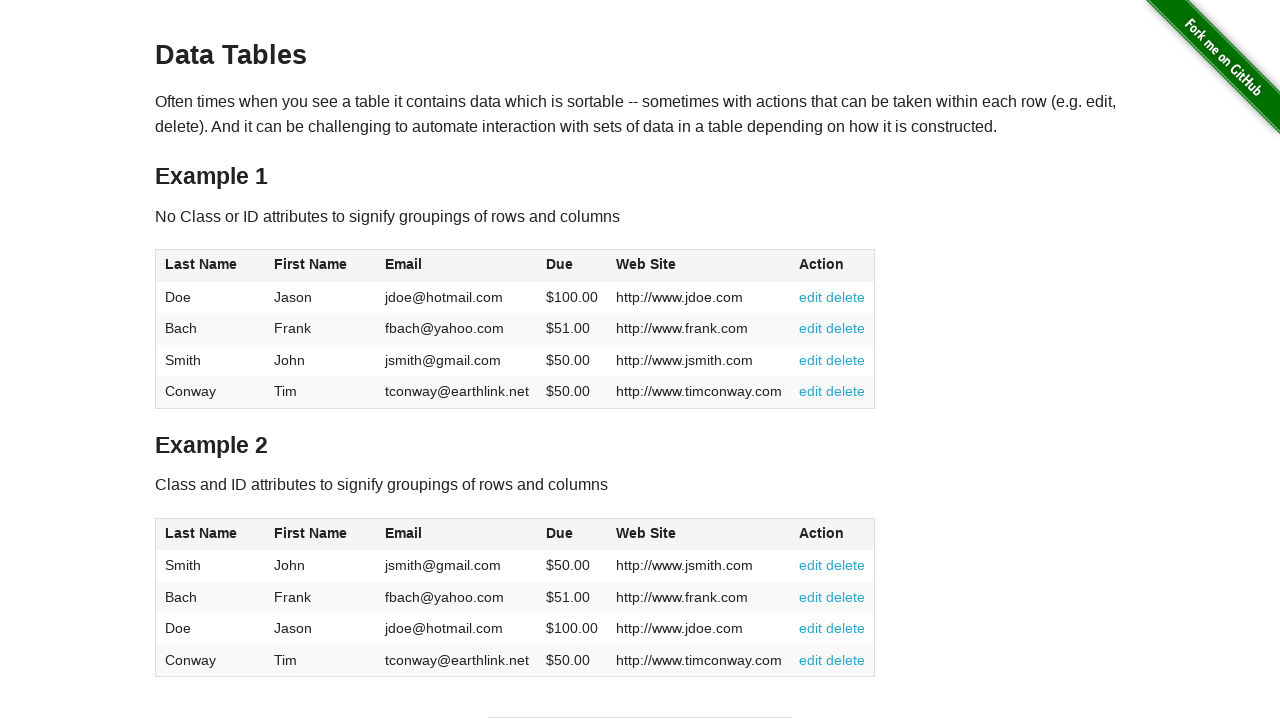